Tests date picker functionality by navigating through months/years and selecting a specific date

Starting URL: https://jqueryui.com/datepicker/

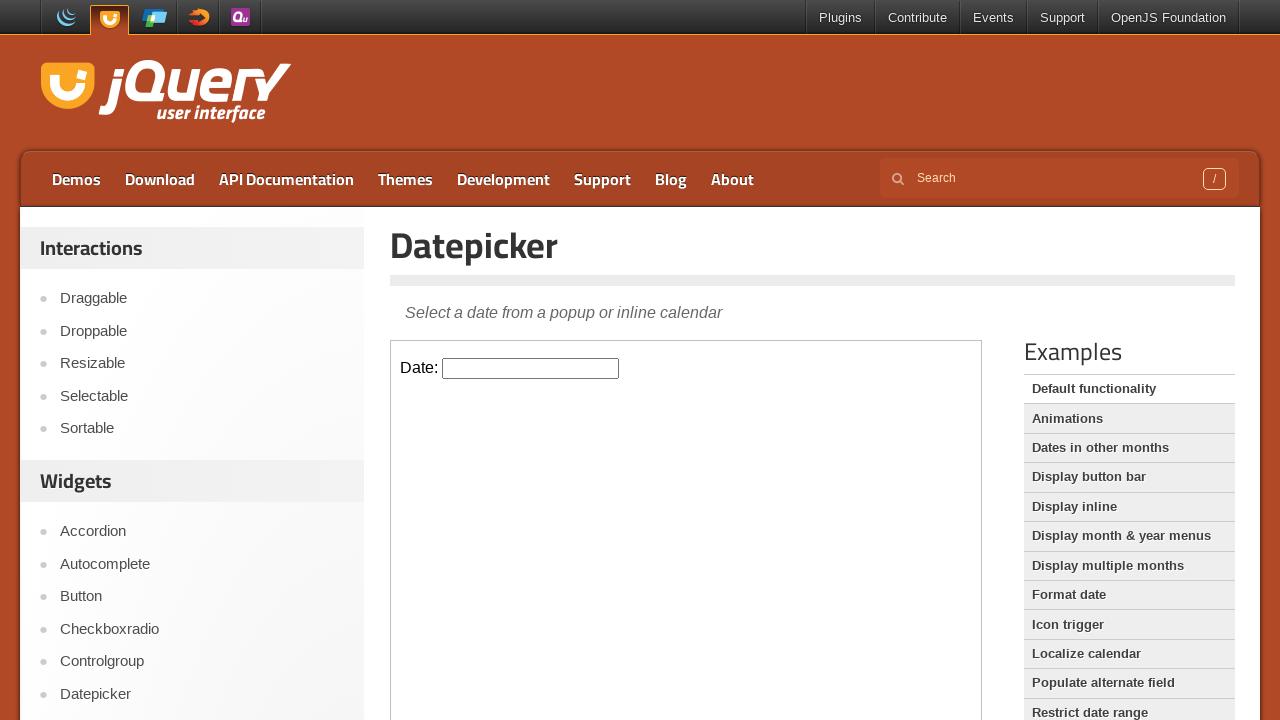

Located iframe containing datepicker
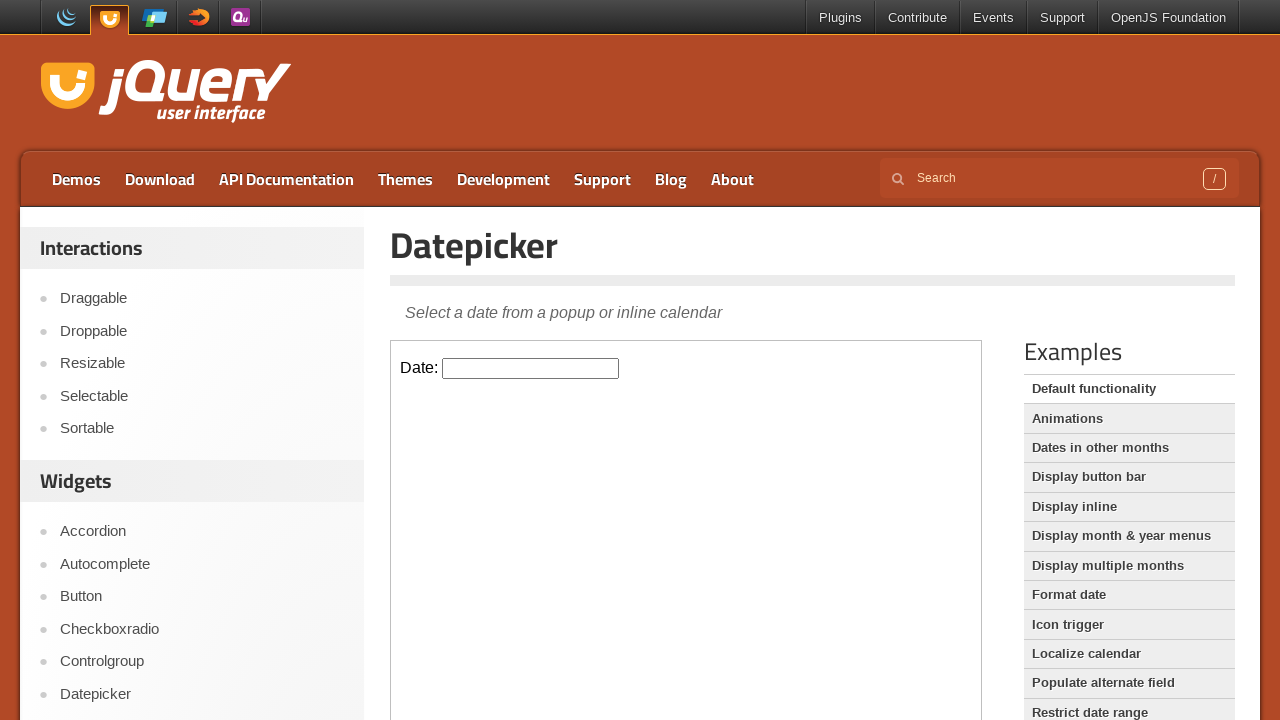

Located date input field within iframe
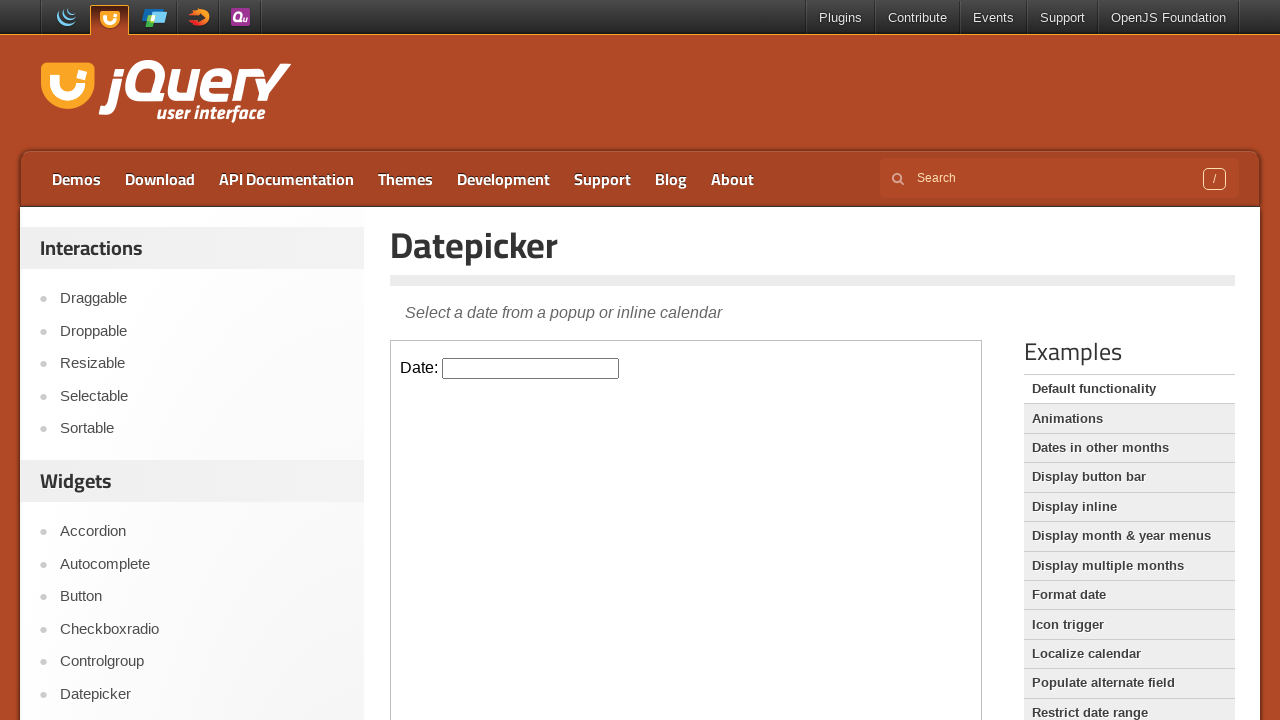

Clicked date input field to open calendar picker at (531, 368) on iframe >> nth=0 >> internal:control=enter-frame >> #datepicker
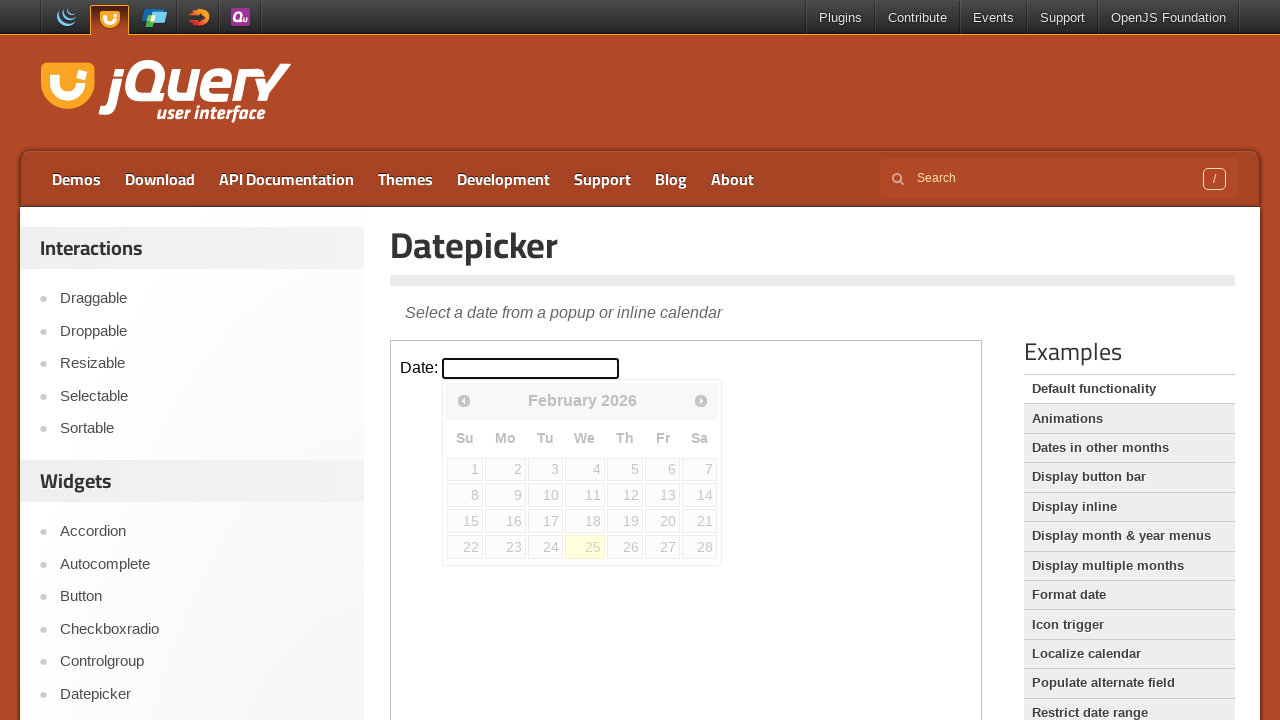

Retrieved current month: February
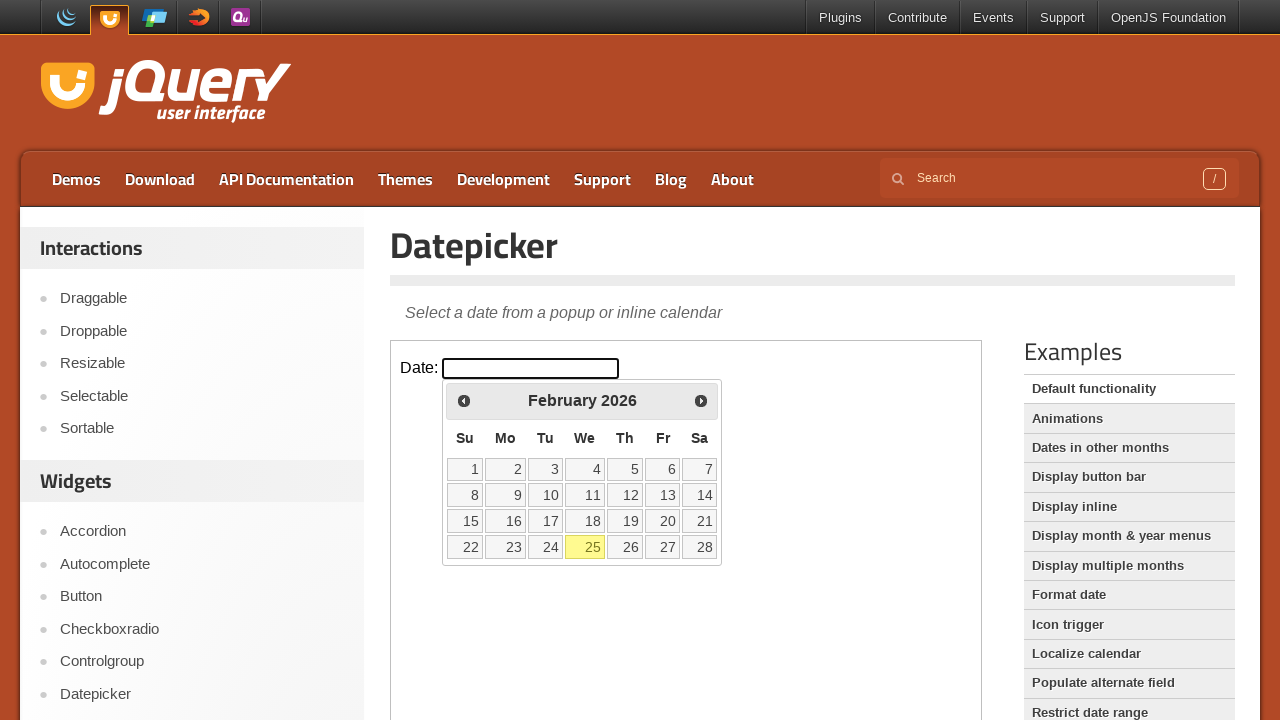

Retrieved current year: 2026
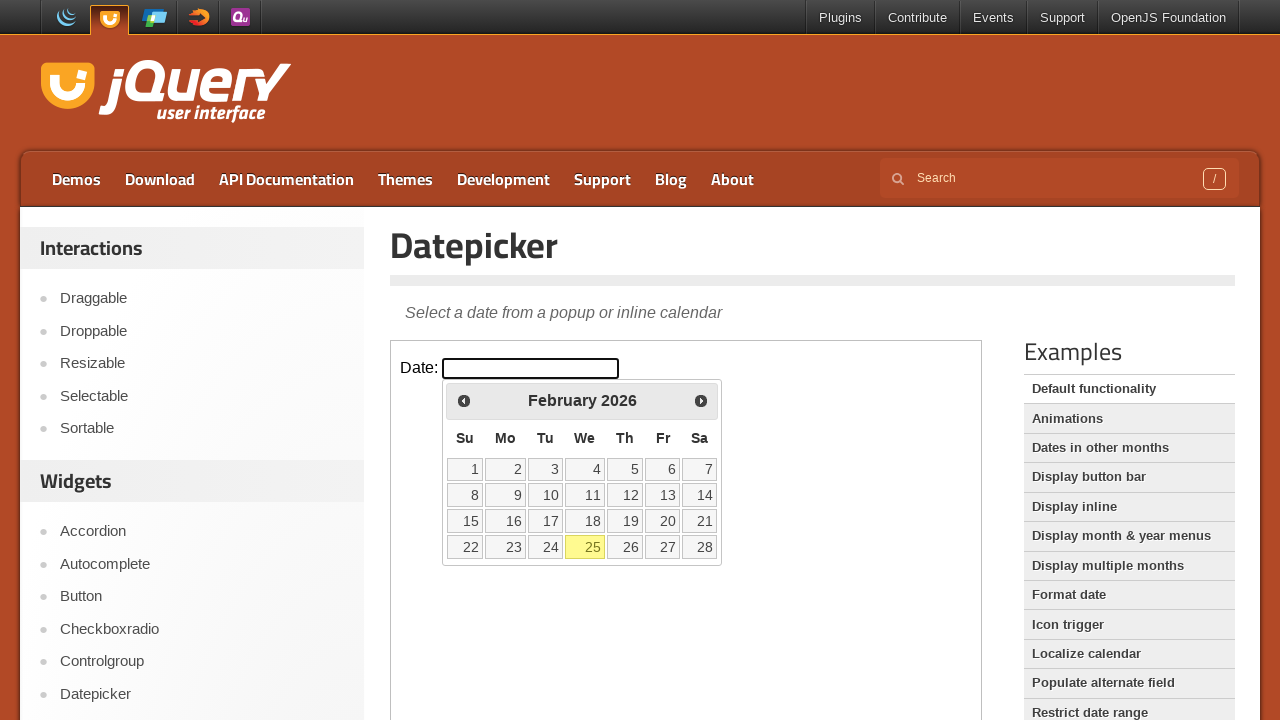

Clicked next month button to navigate forward (currently at February 2026) at (701, 400) on iframe >> nth=0 >> internal:control=enter-frame >> span.ui-icon.ui-icon-circle-t
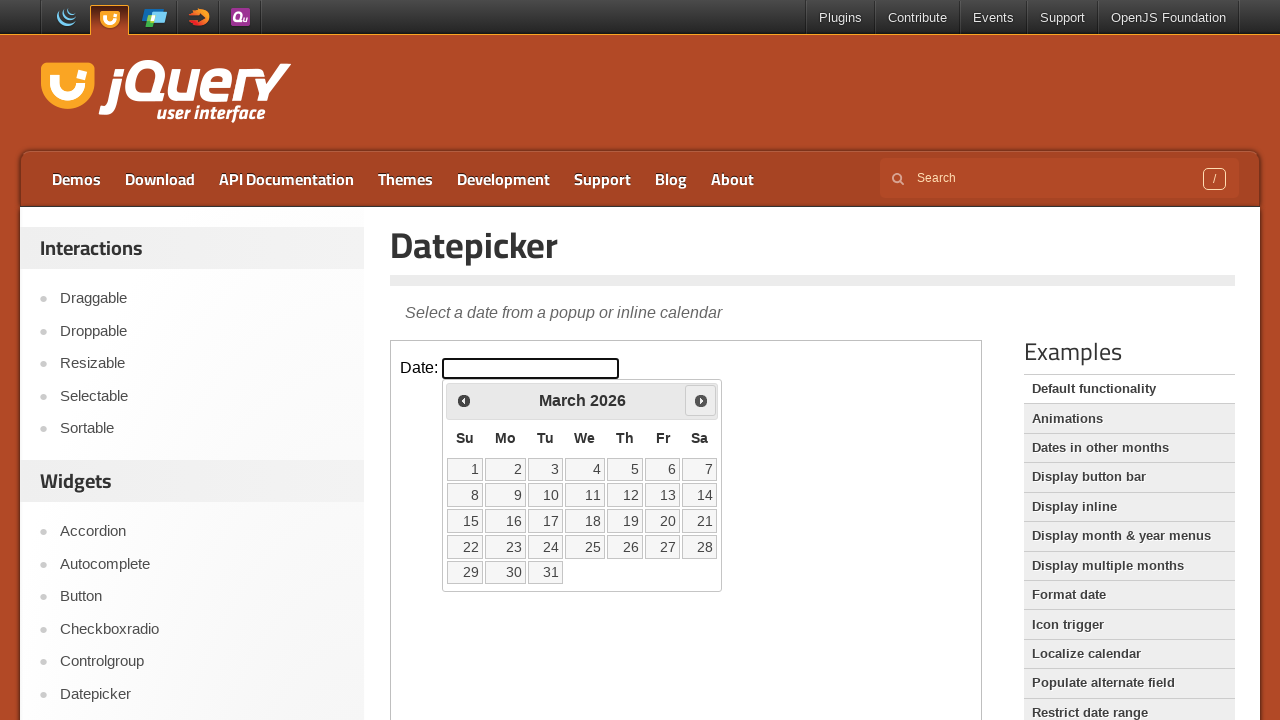

Retrieved current month: March
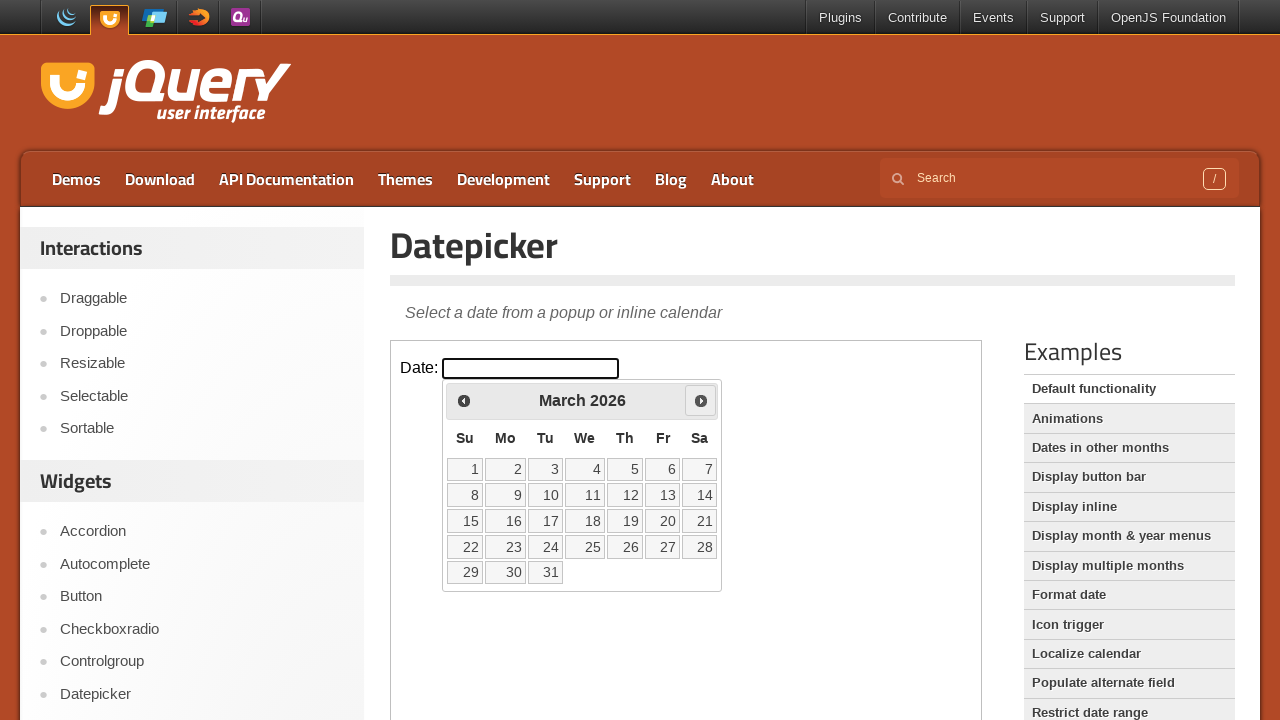

Retrieved current year: 2026
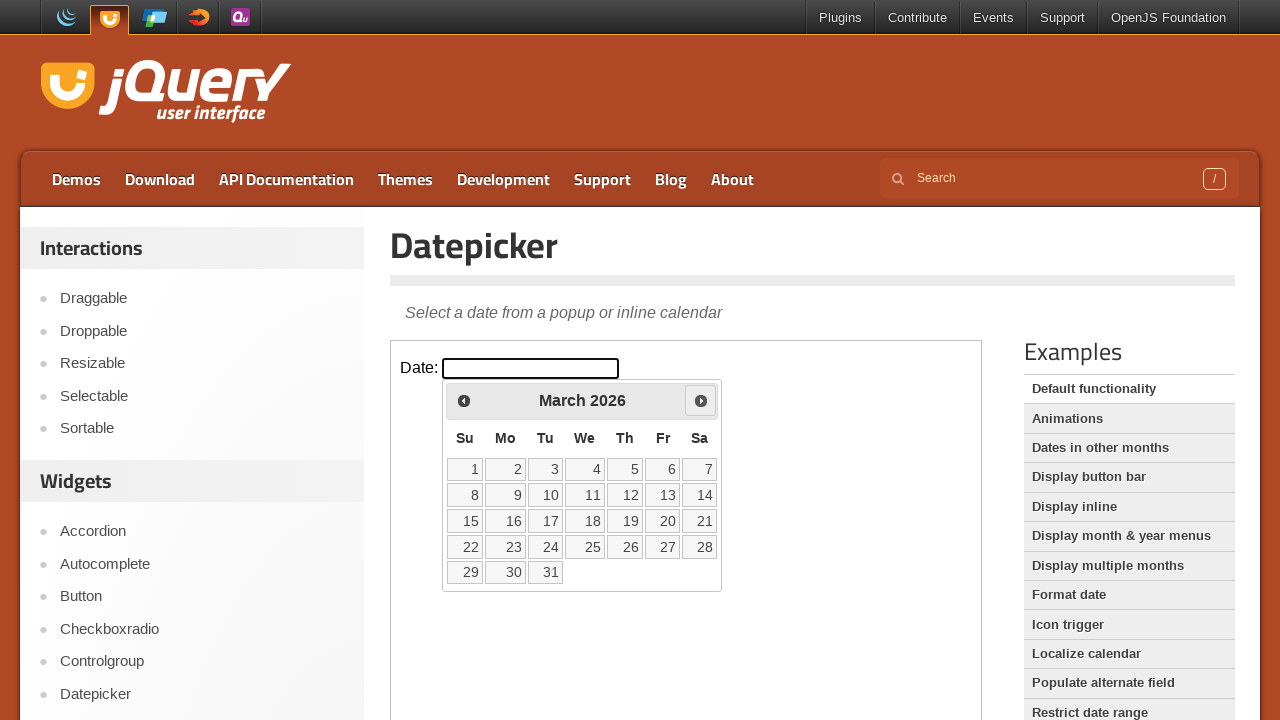

Clicked next month button to navigate forward (currently at March 2026) at (701, 400) on iframe >> nth=0 >> internal:control=enter-frame >> span.ui-icon.ui-icon-circle-t
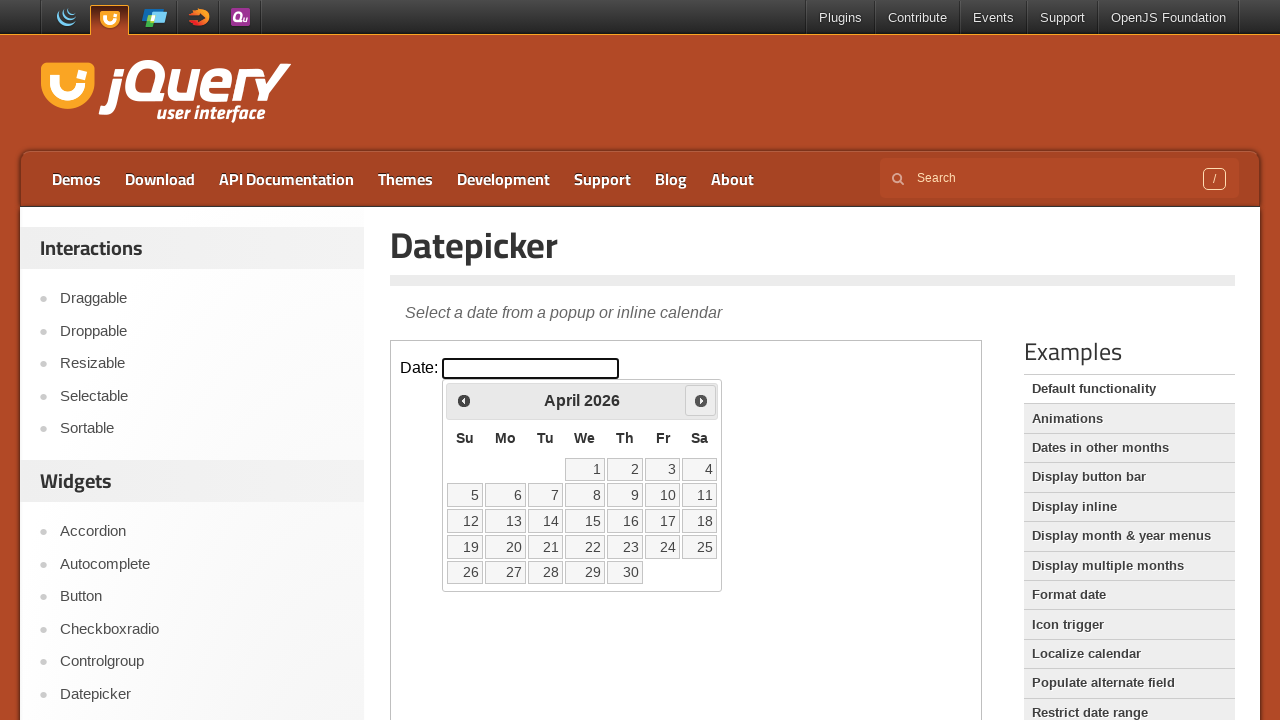

Retrieved current month: April
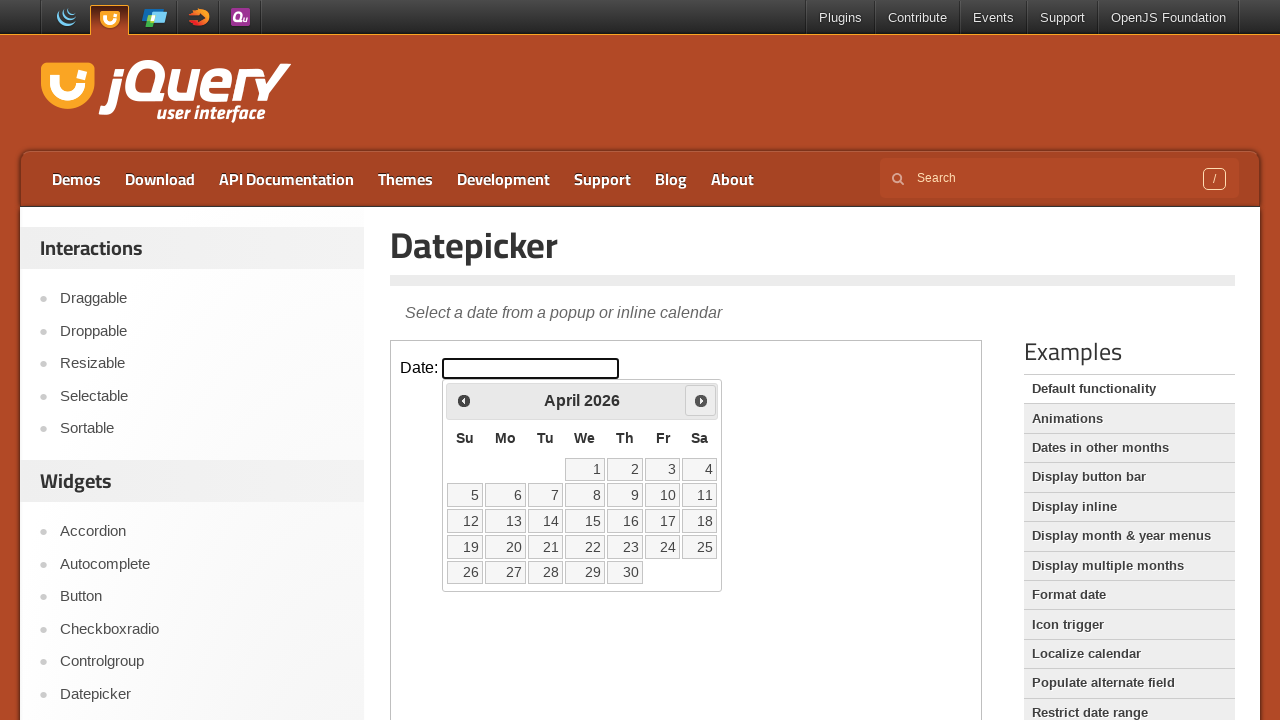

Retrieved current year: 2026
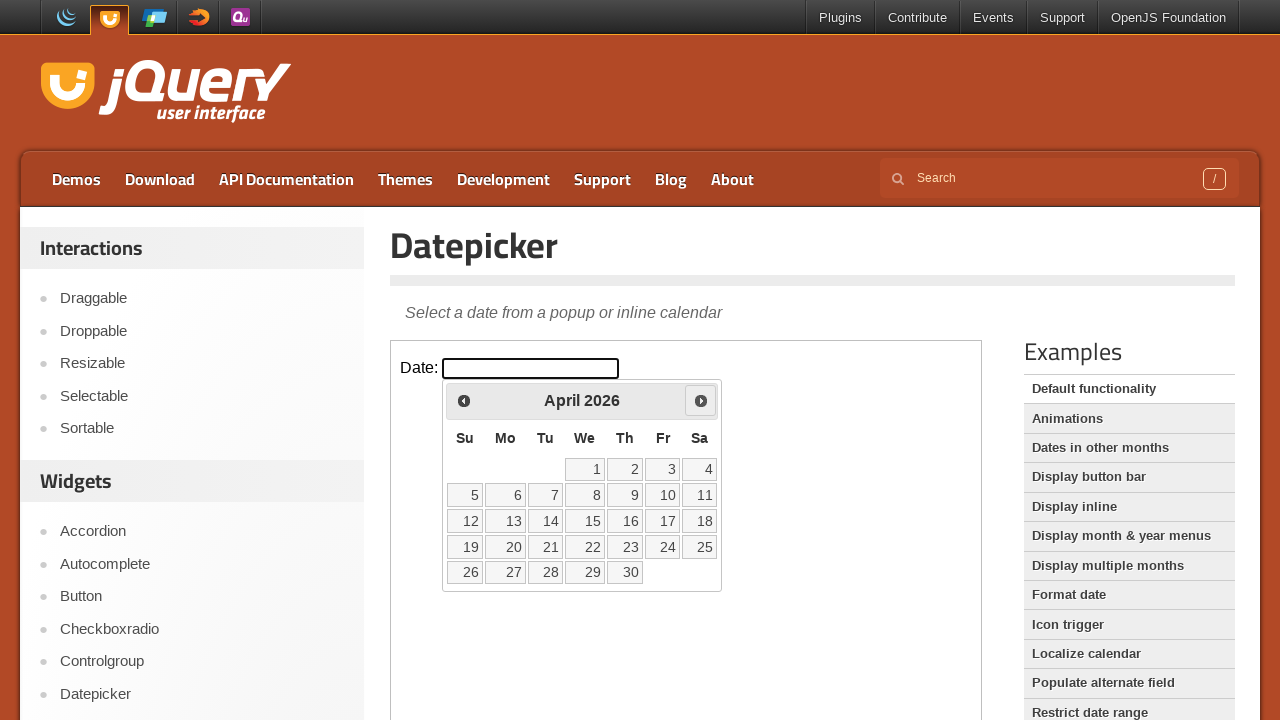

Clicked next month button to navigate forward (currently at April 2026) at (701, 400) on iframe >> nth=0 >> internal:control=enter-frame >> span.ui-icon.ui-icon-circle-t
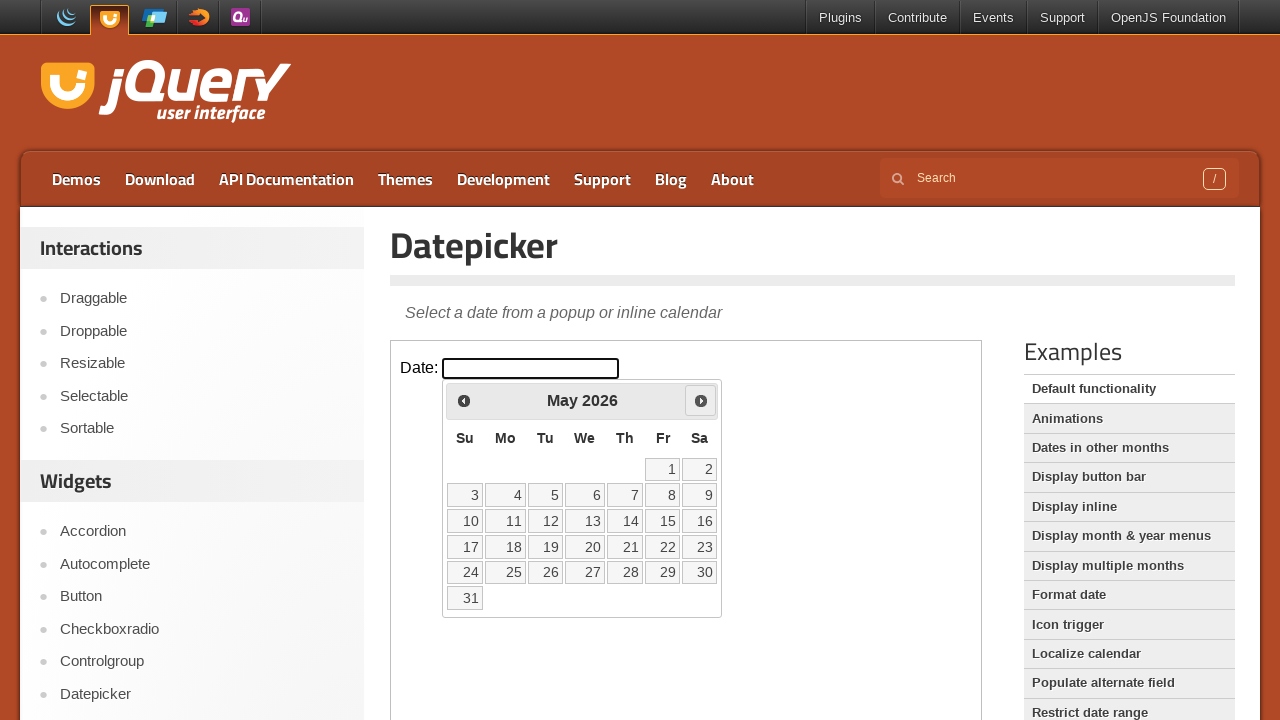

Retrieved current month: May
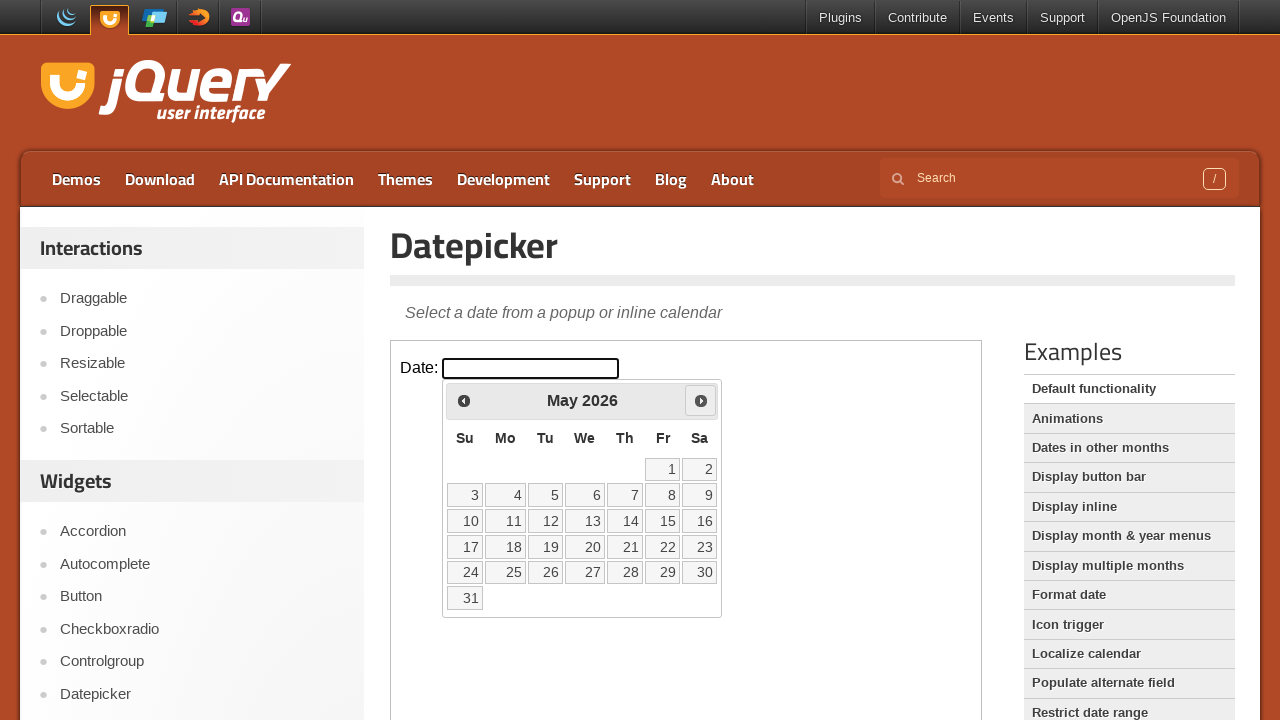

Retrieved current year: 2026
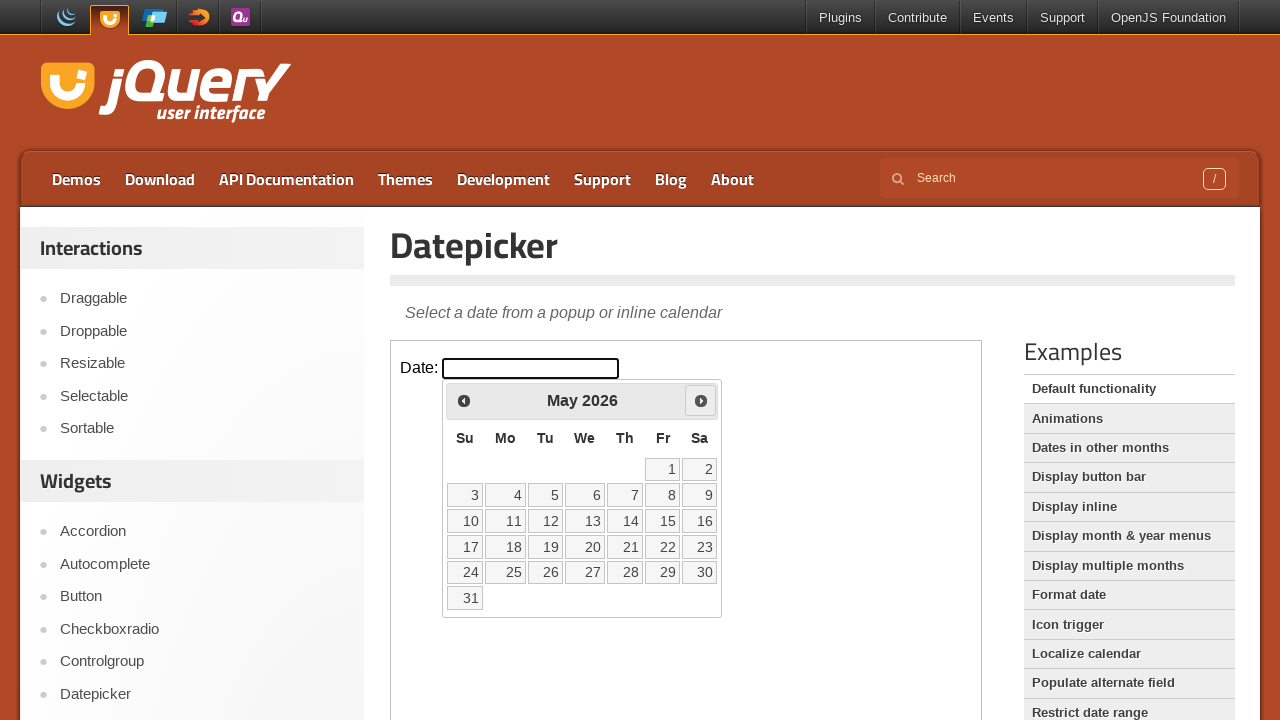

Clicked next month button to navigate forward (currently at May 2026) at (701, 400) on iframe >> nth=0 >> internal:control=enter-frame >> span.ui-icon.ui-icon-circle-t
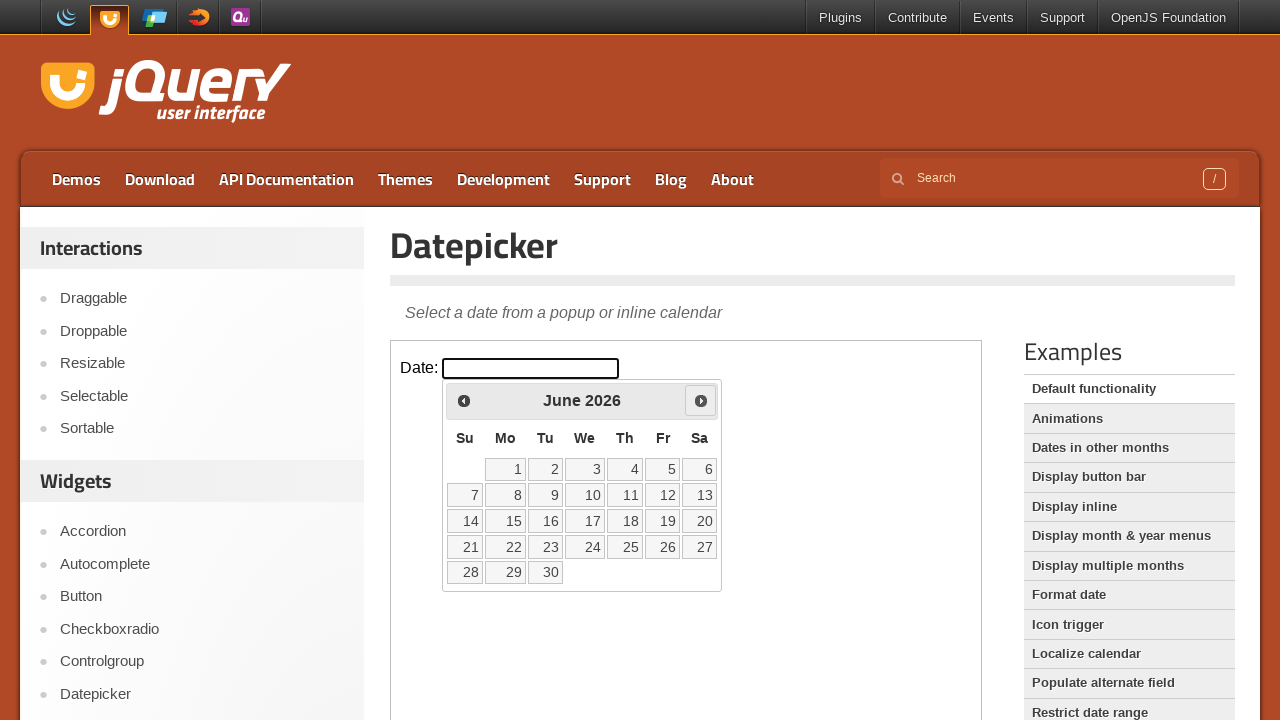

Retrieved current month: June
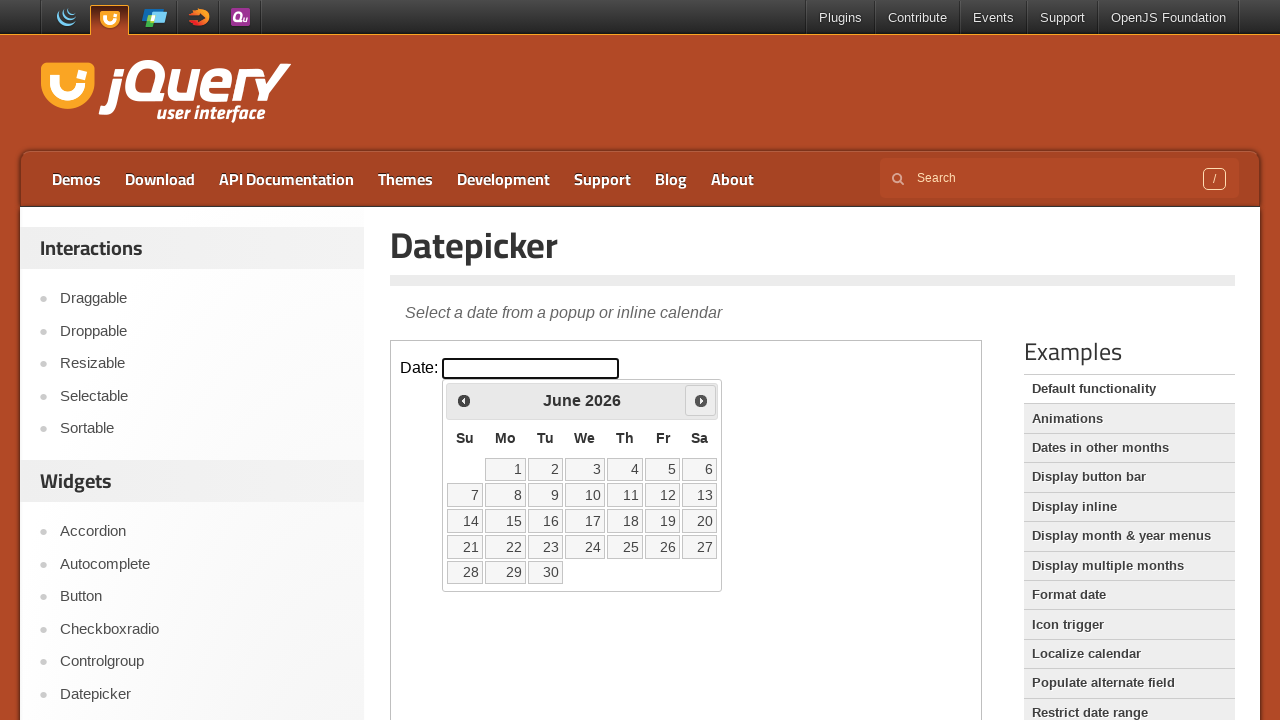

Retrieved current year: 2026
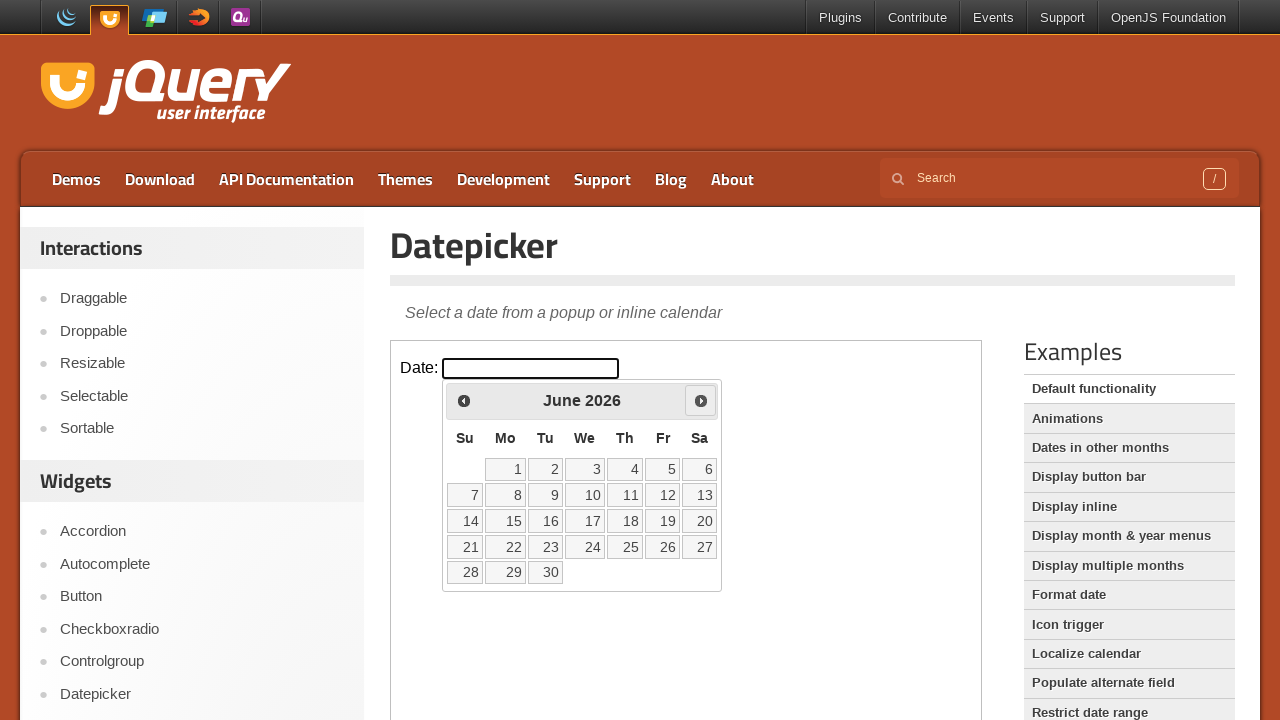

Clicked next month button to navigate forward (currently at June 2026) at (701, 400) on iframe >> nth=0 >> internal:control=enter-frame >> span.ui-icon.ui-icon-circle-t
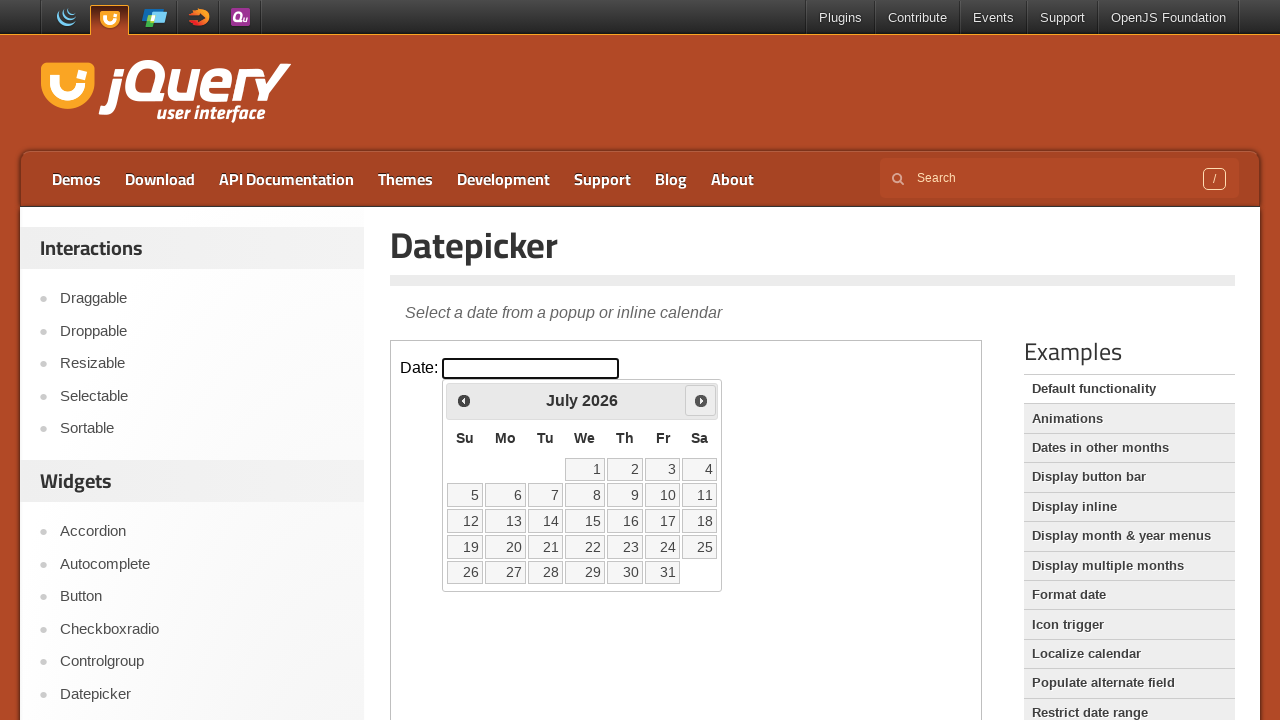

Retrieved current month: July
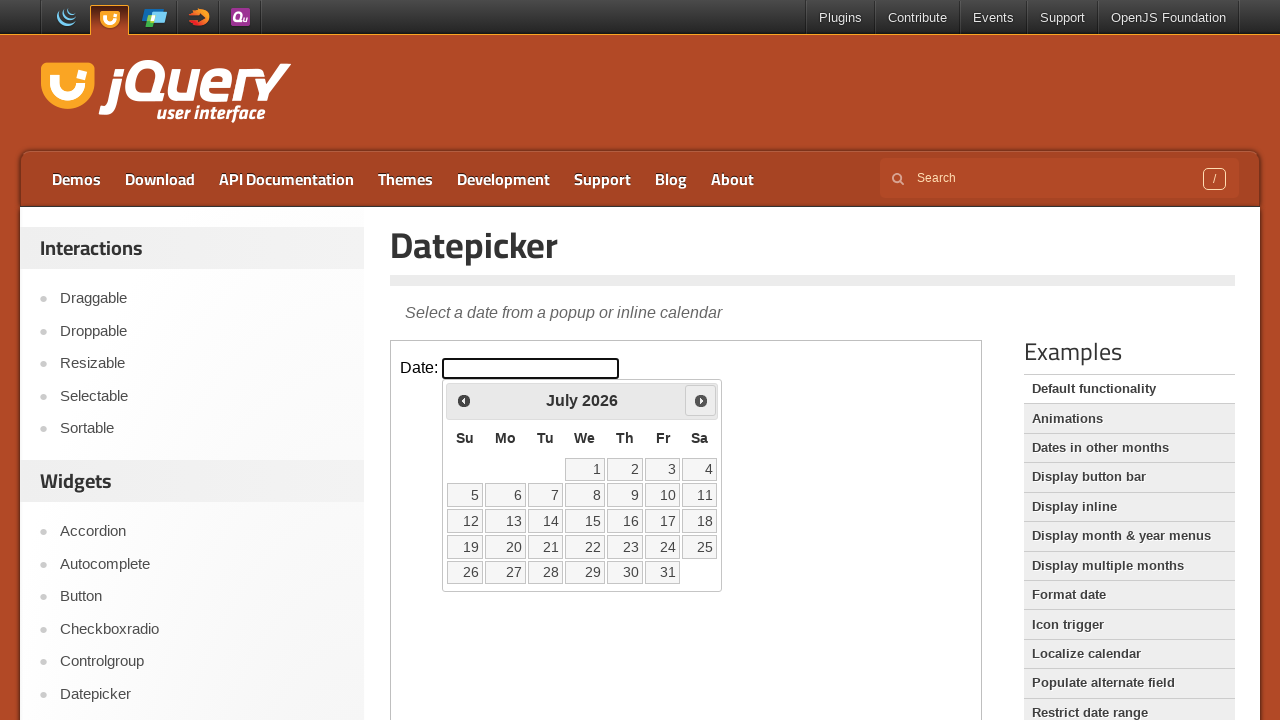

Retrieved current year: 2026
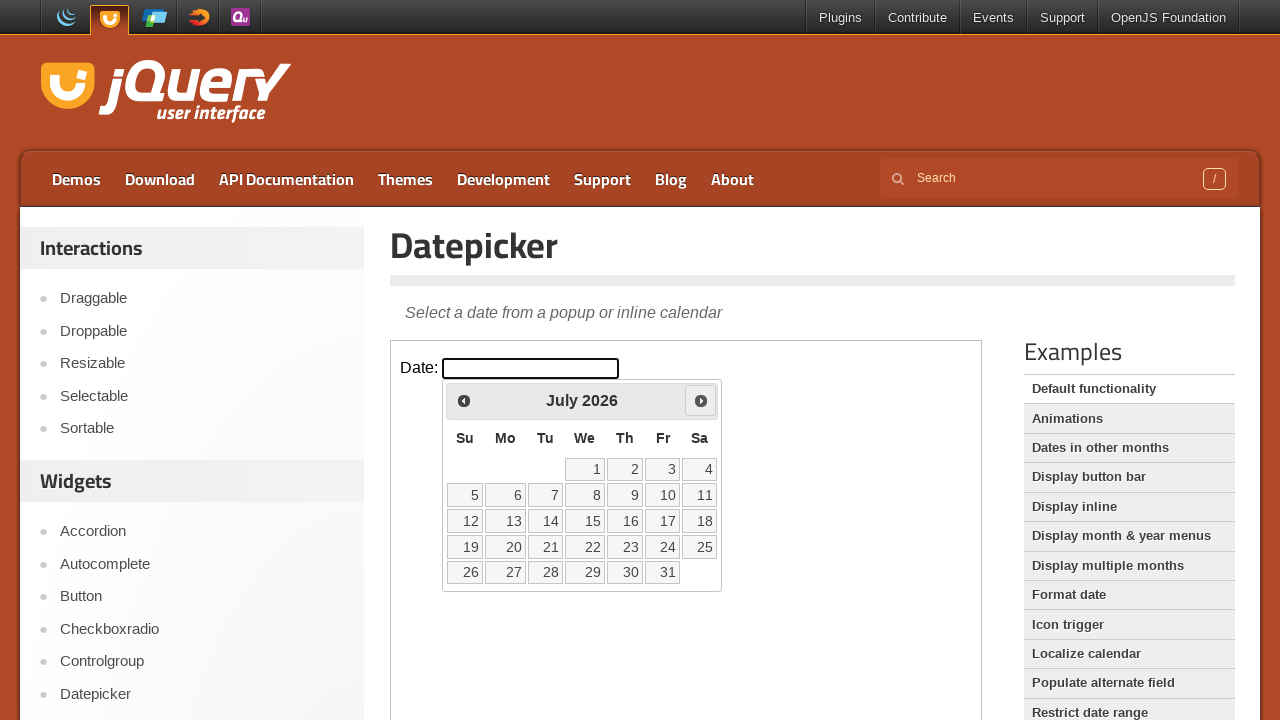

Clicked next month button to navigate forward (currently at July 2026) at (701, 400) on iframe >> nth=0 >> internal:control=enter-frame >> span.ui-icon.ui-icon-circle-t
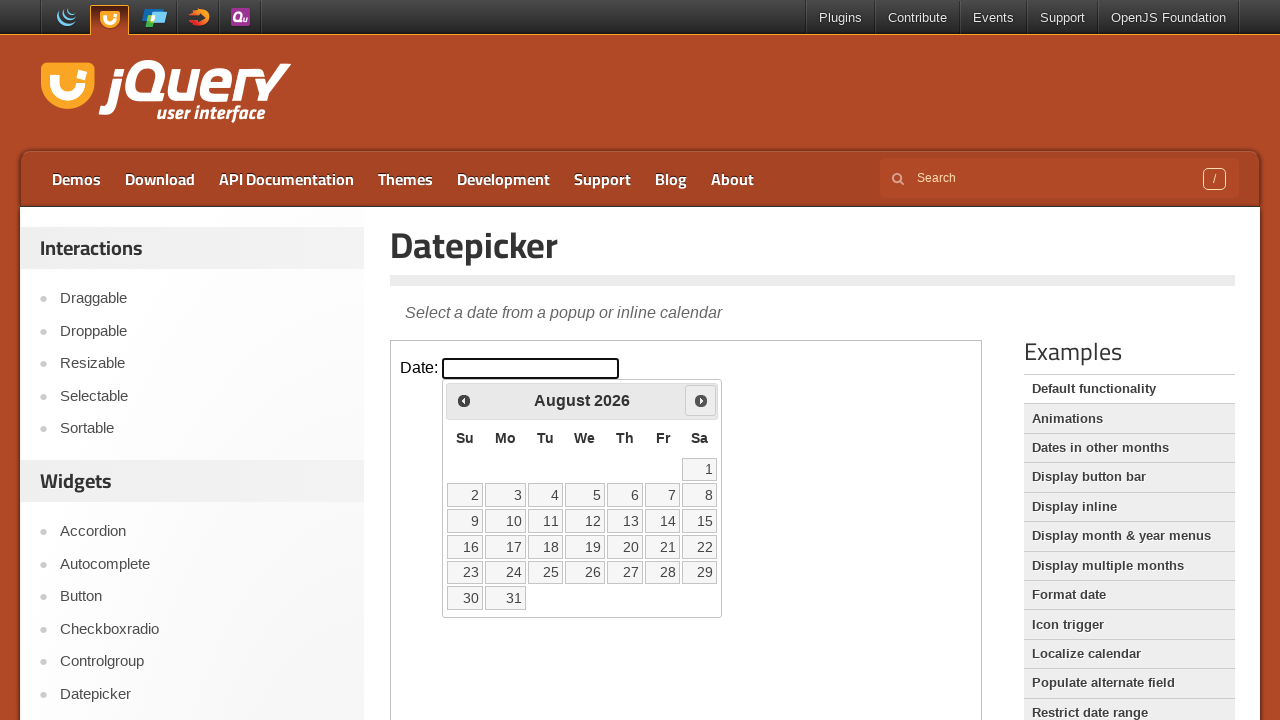

Retrieved current month: August
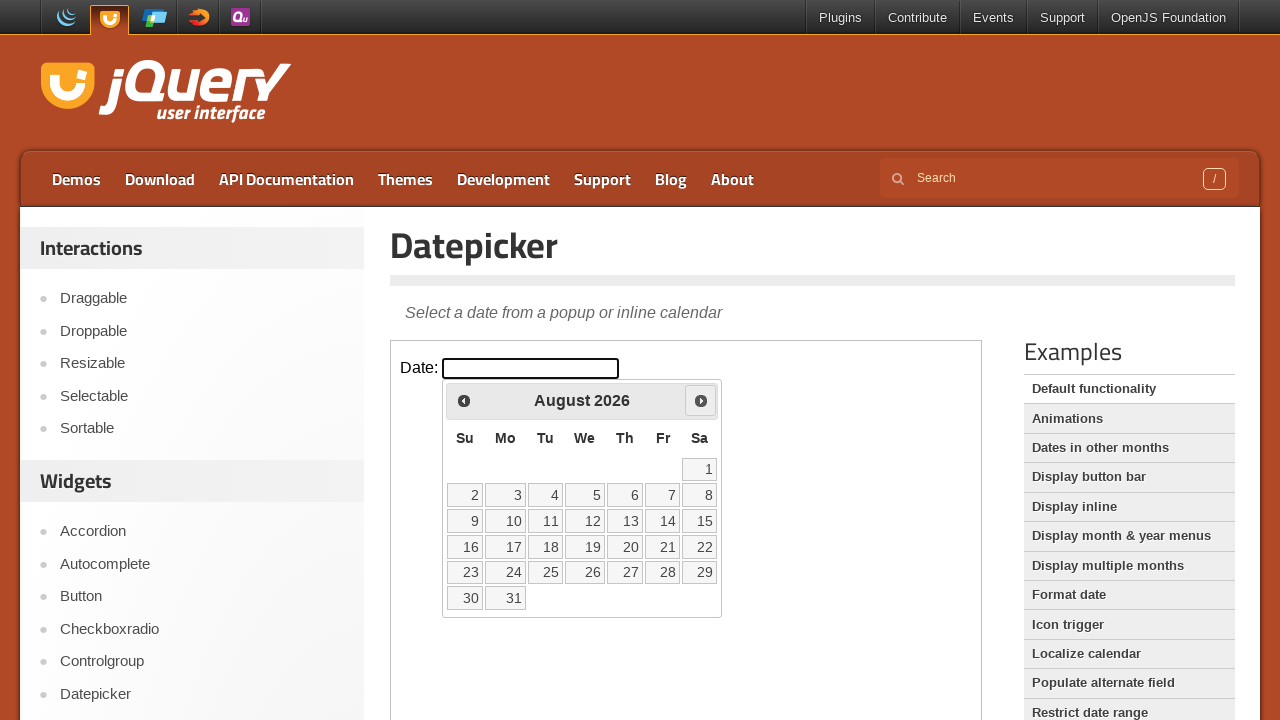

Retrieved current year: 2026
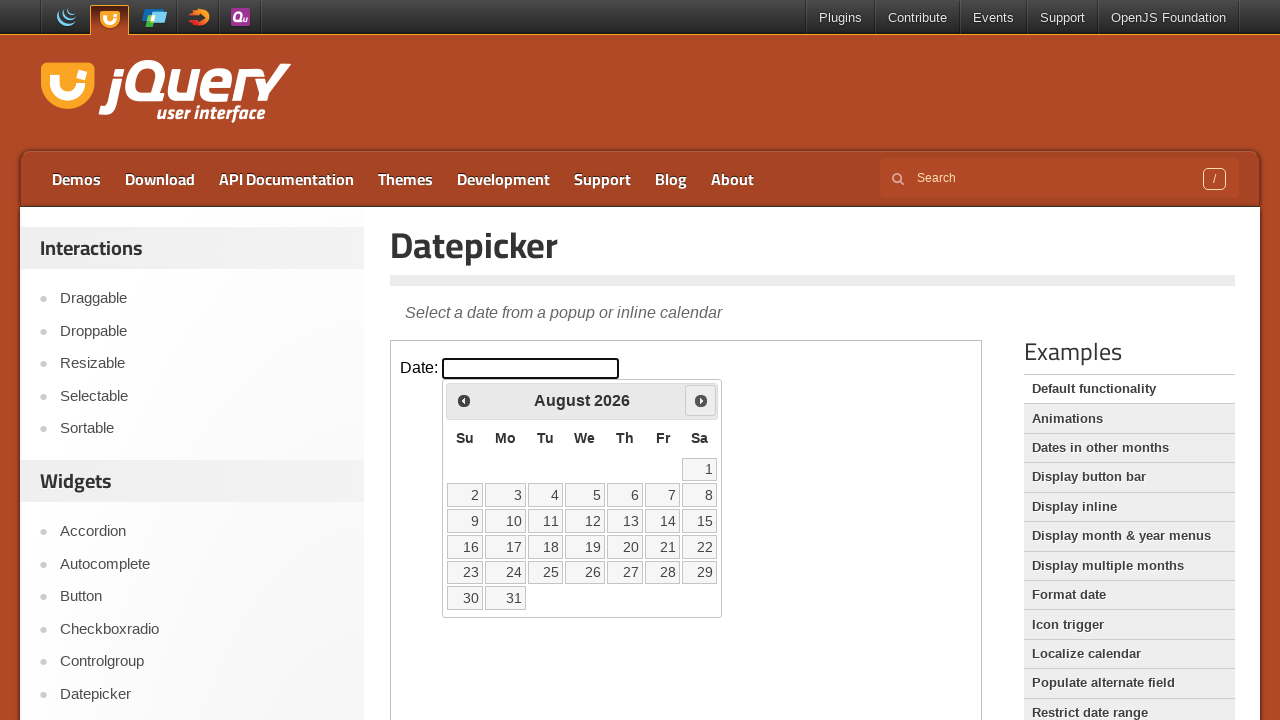

Clicked next month button to navigate forward (currently at August 2026) at (701, 400) on iframe >> nth=0 >> internal:control=enter-frame >> span.ui-icon.ui-icon-circle-t
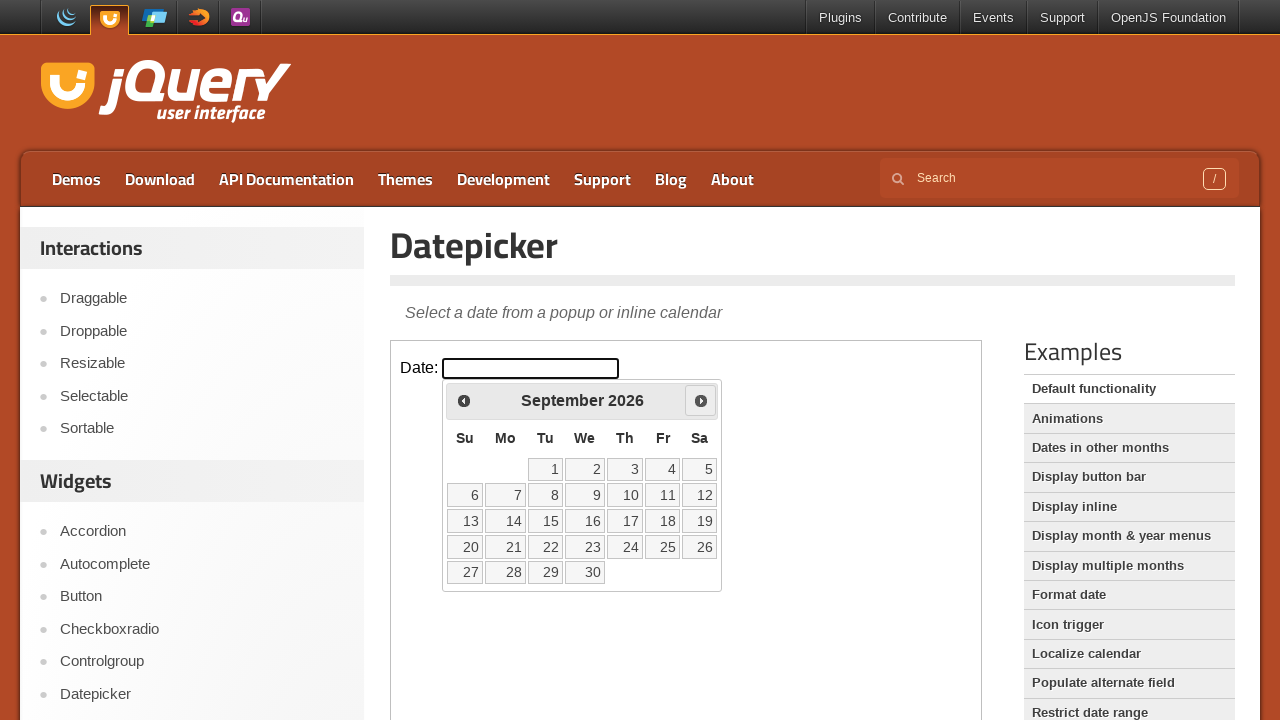

Retrieved current month: September
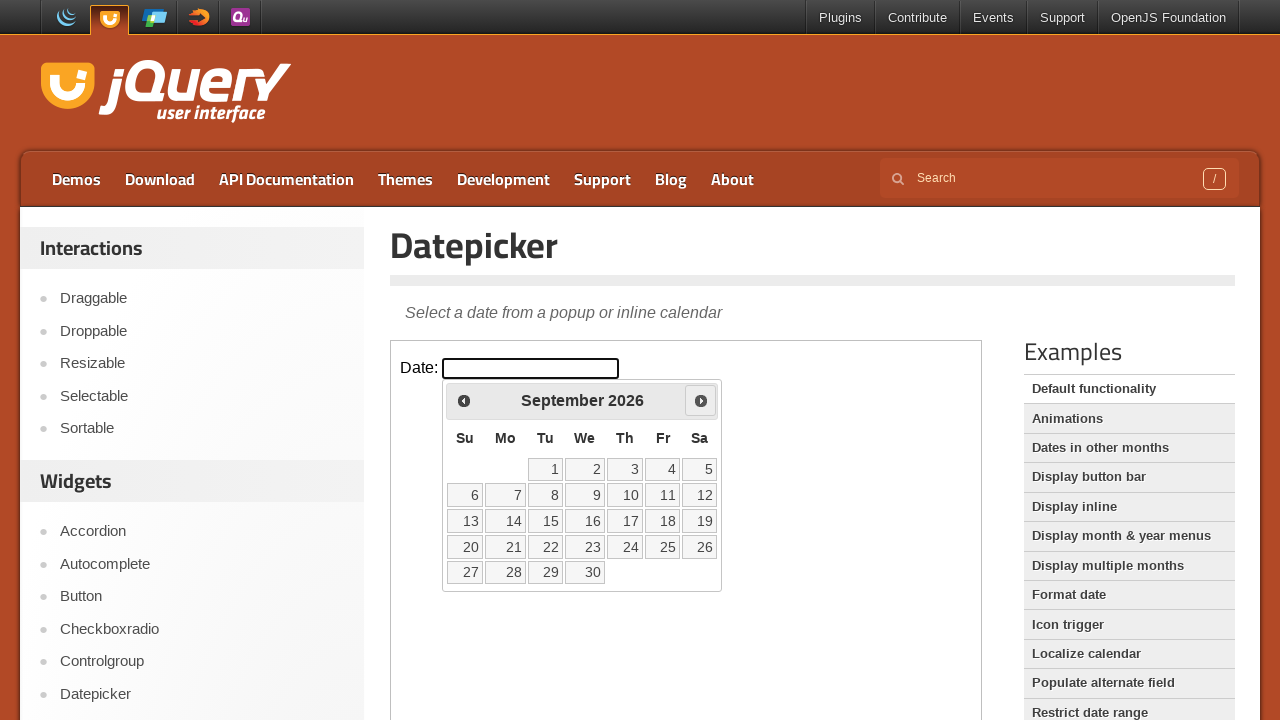

Retrieved current year: 2026
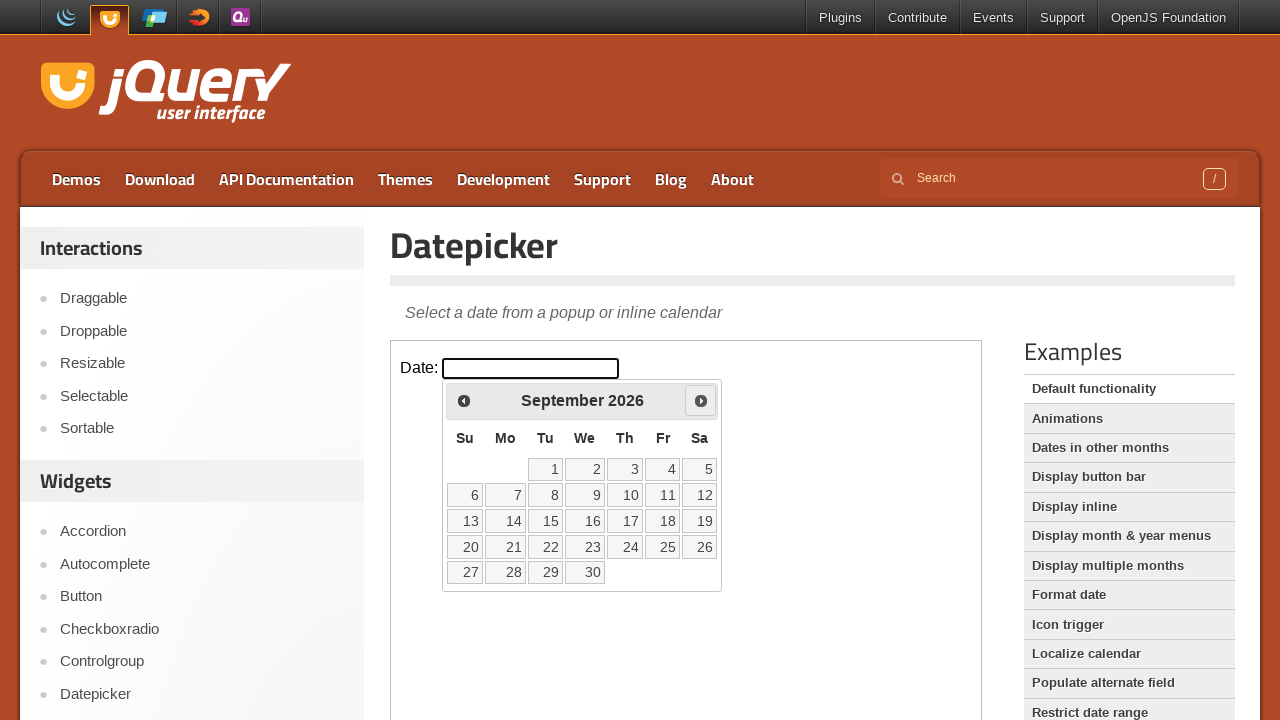

Reached target date September 2026
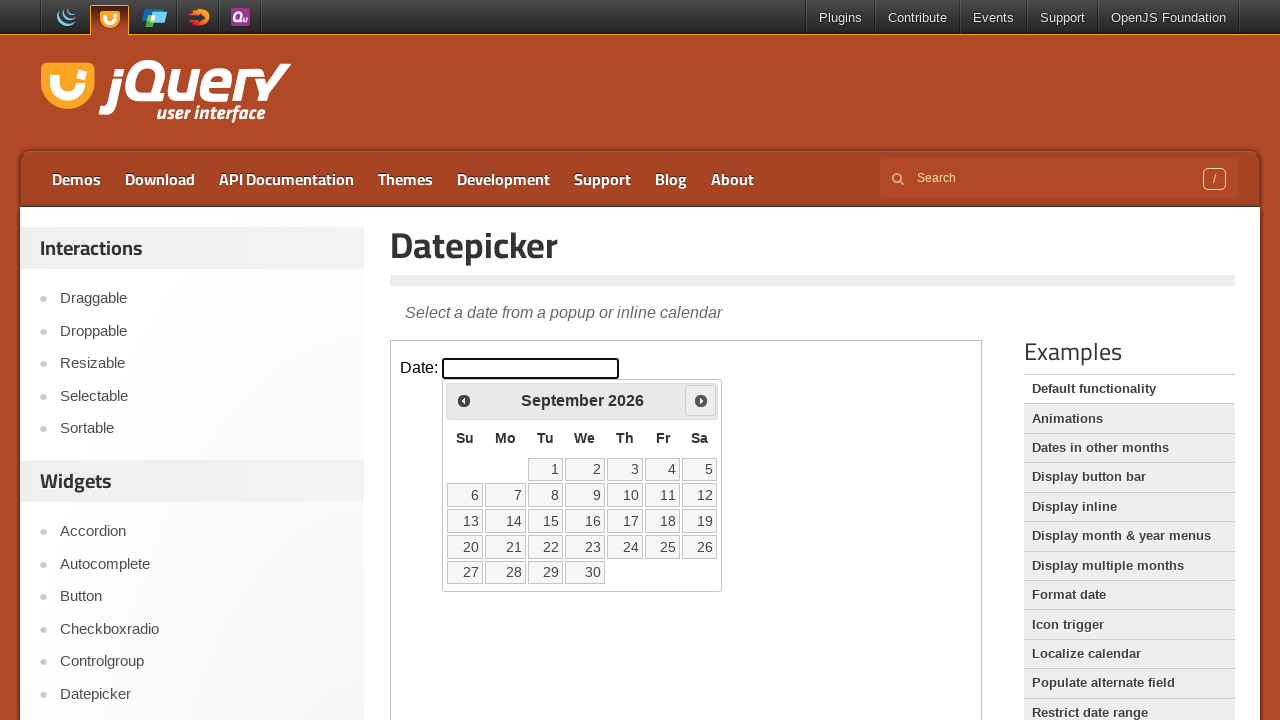

Retrieved all available date elements from calendar
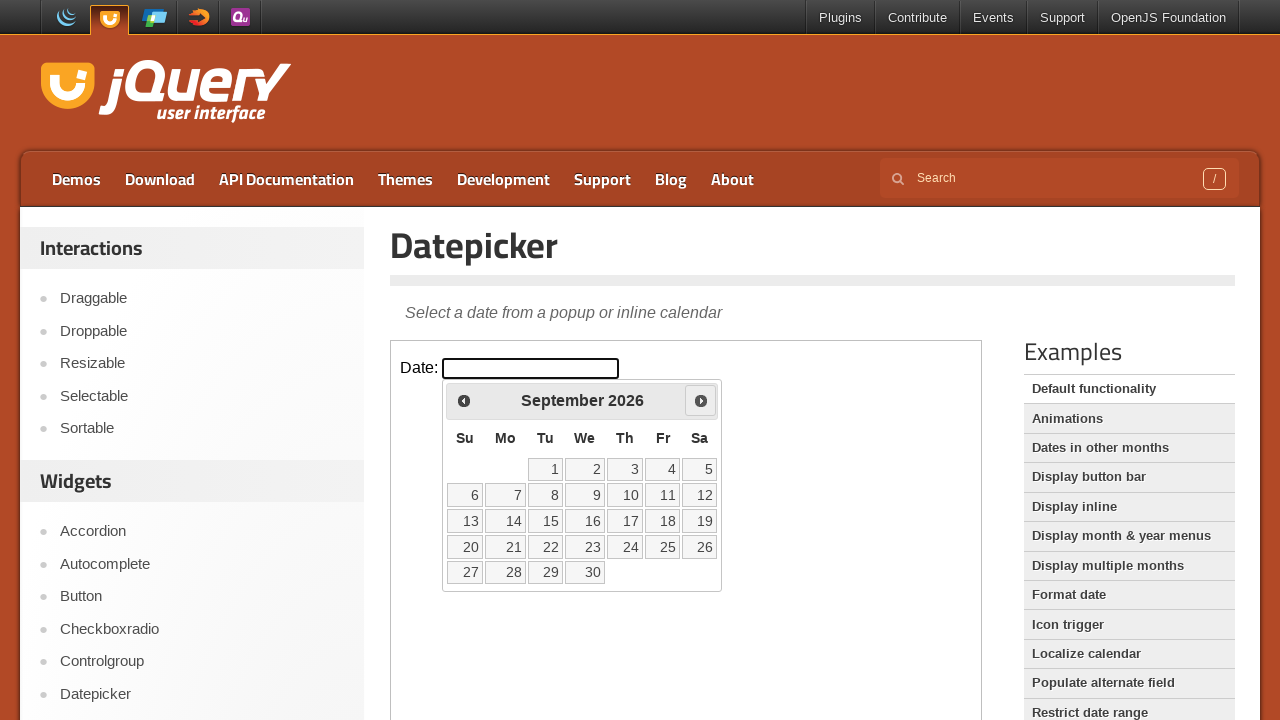

Selected date 6 from calendar at (465, 495) on iframe >> nth=0 >> internal:control=enter-frame >> div#ui-datepicker-div tbody t
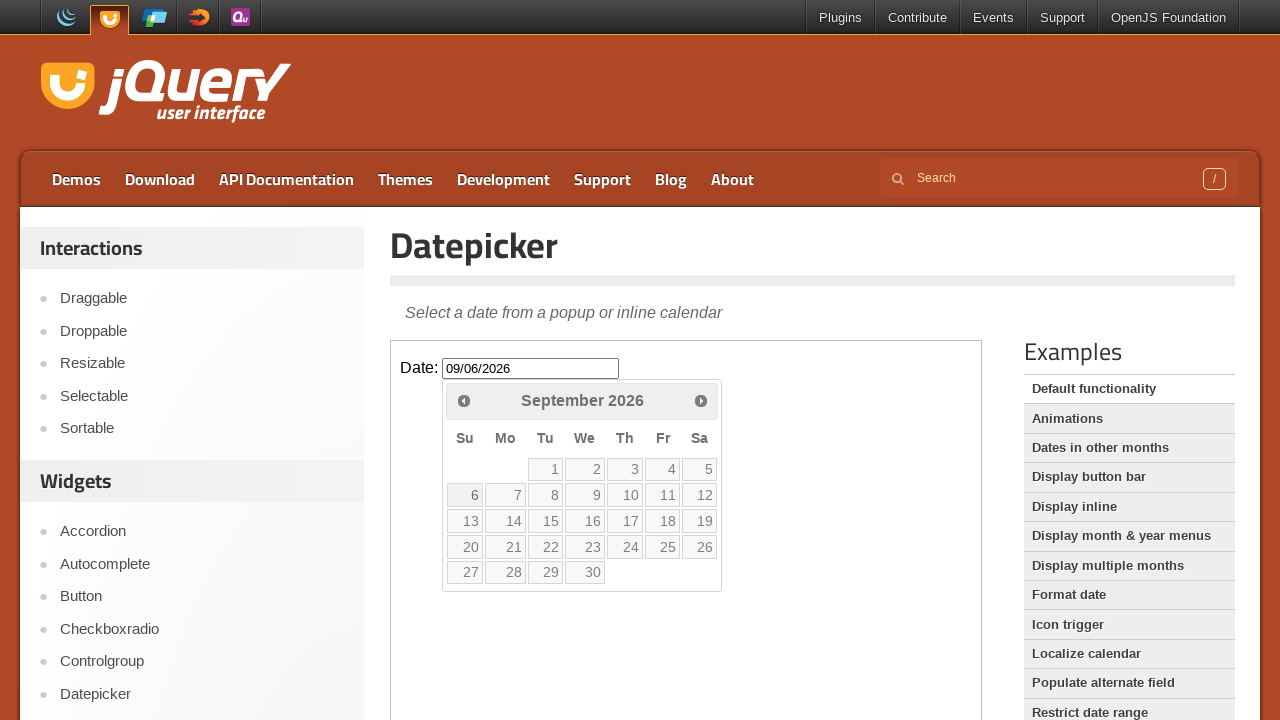

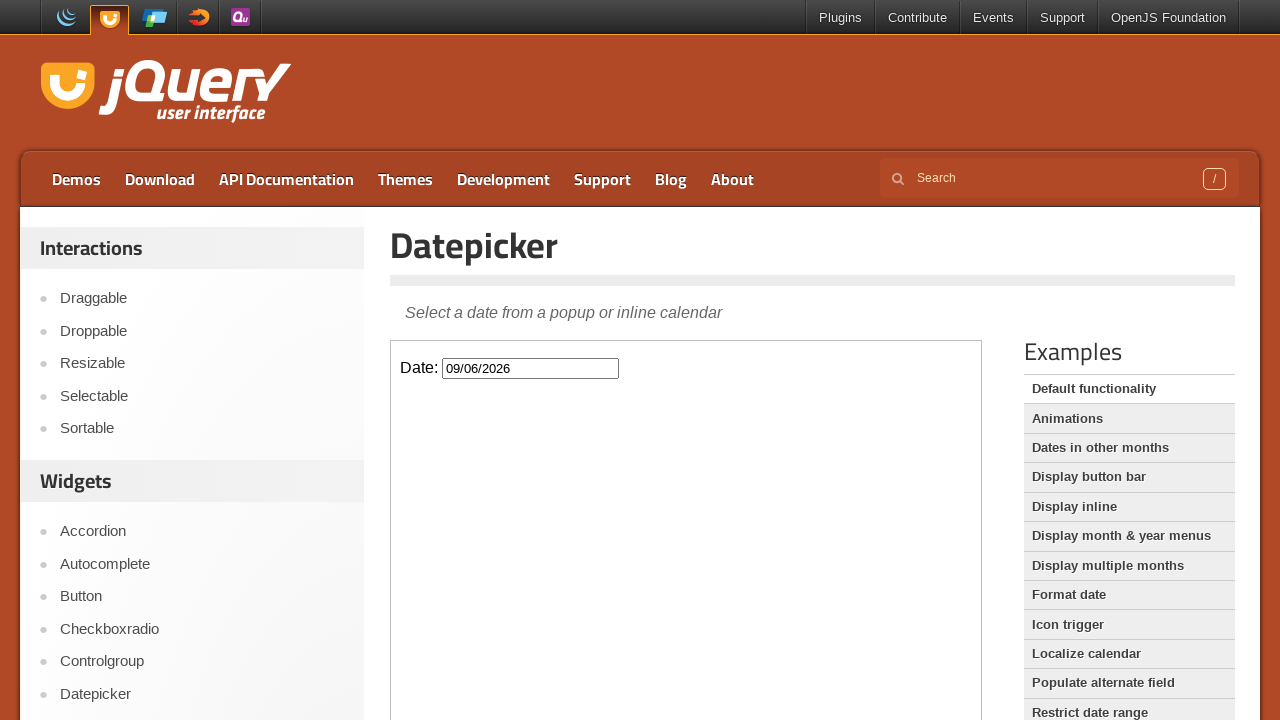